Waits for a button to become clickable, clicks it, and verifies the success message

Starting URL: http://suninjuly.github.io/wait2.html

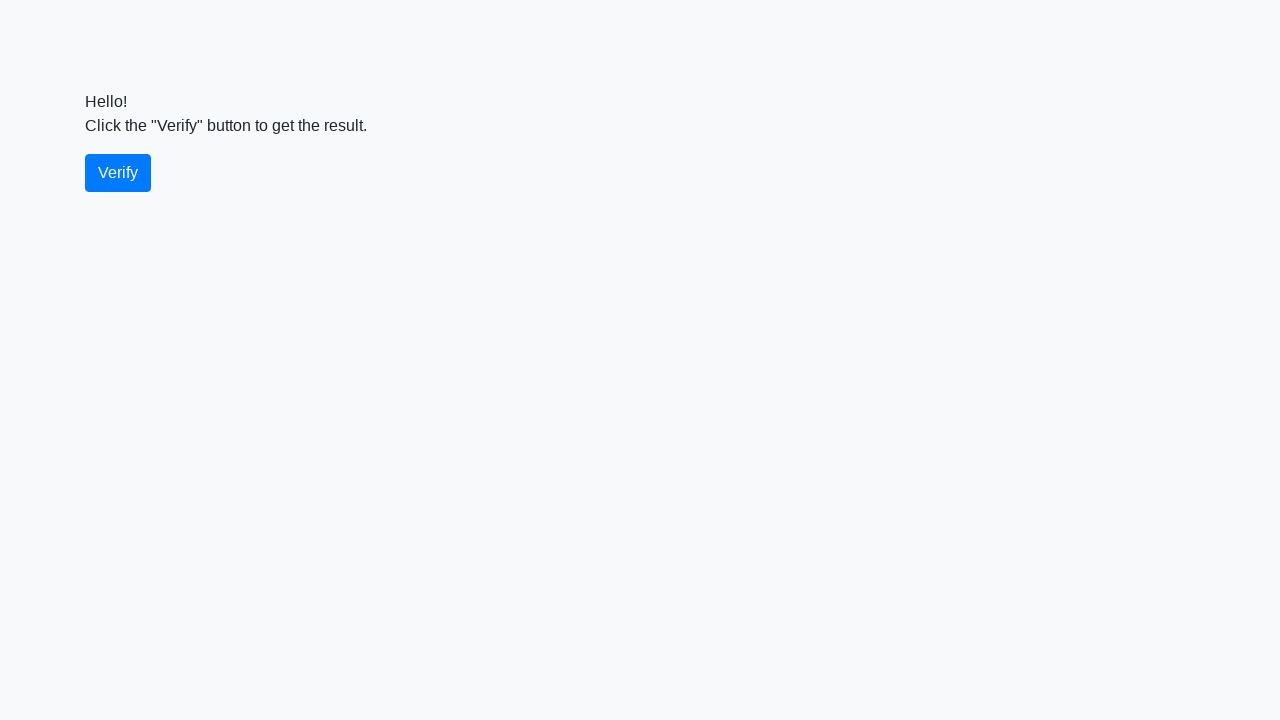

Waited for verify button to become visible
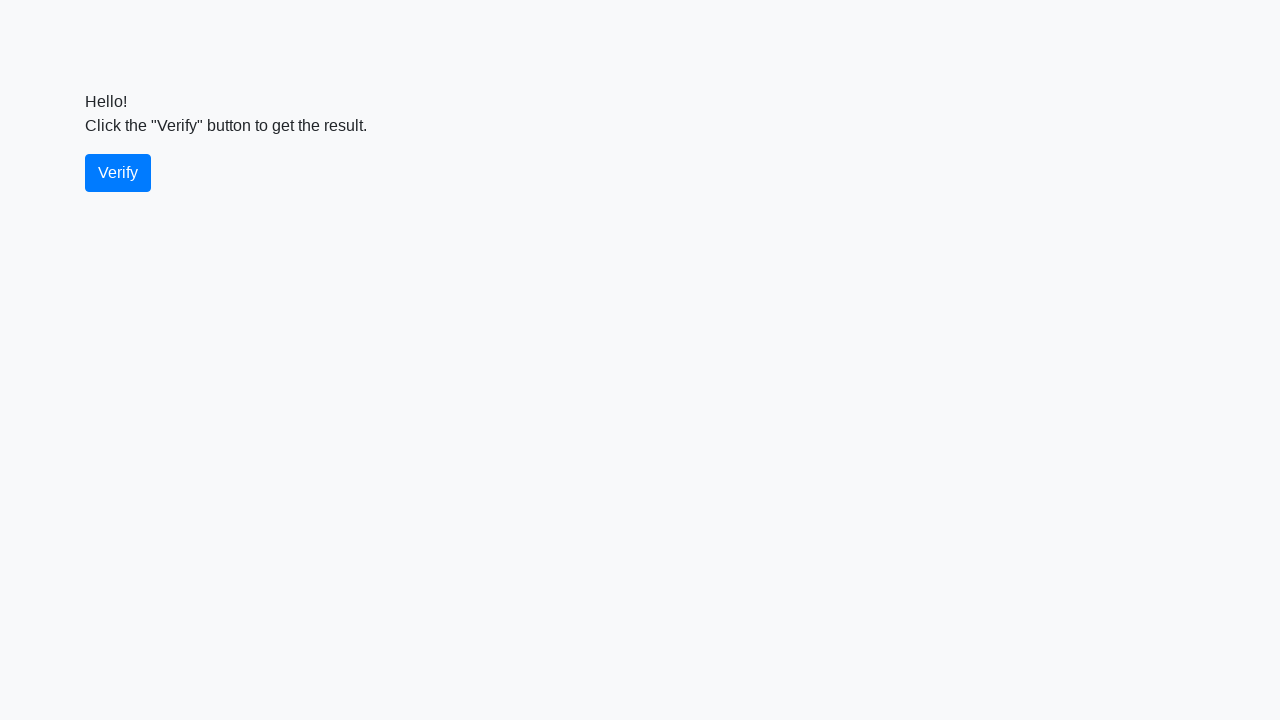

Clicked the verify button at (118, 173) on #verify
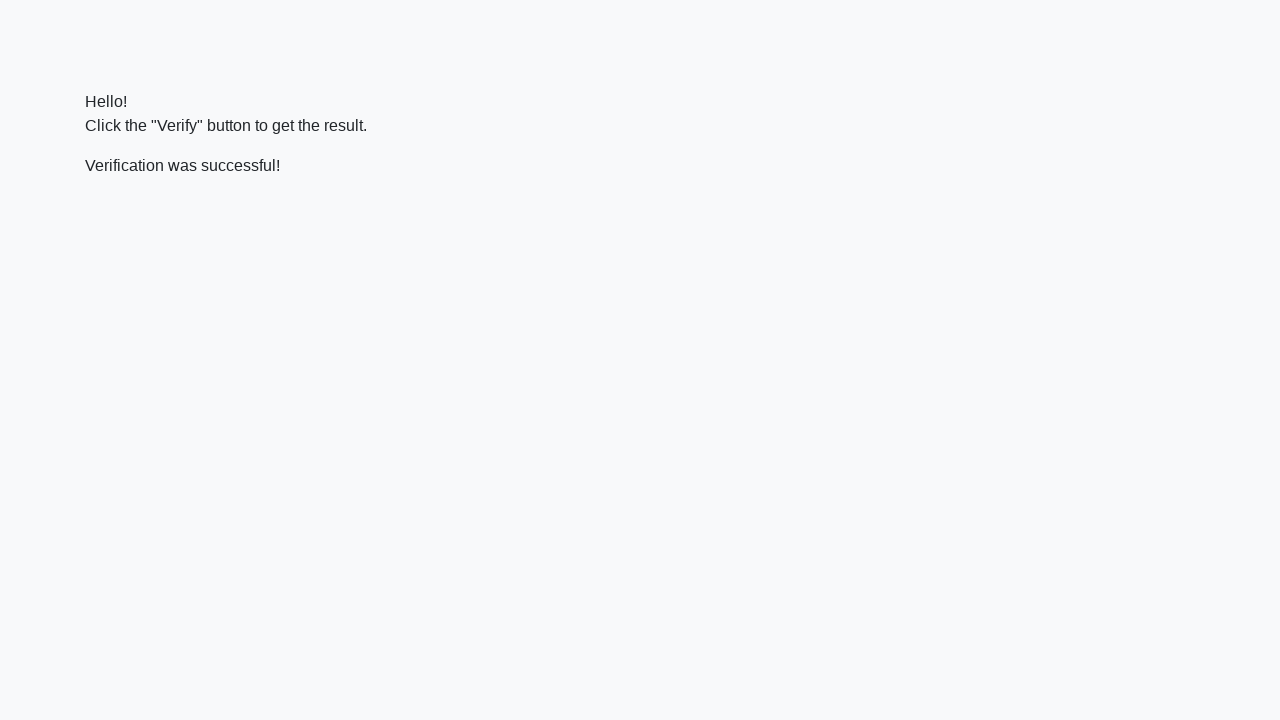

Verified success message appeared
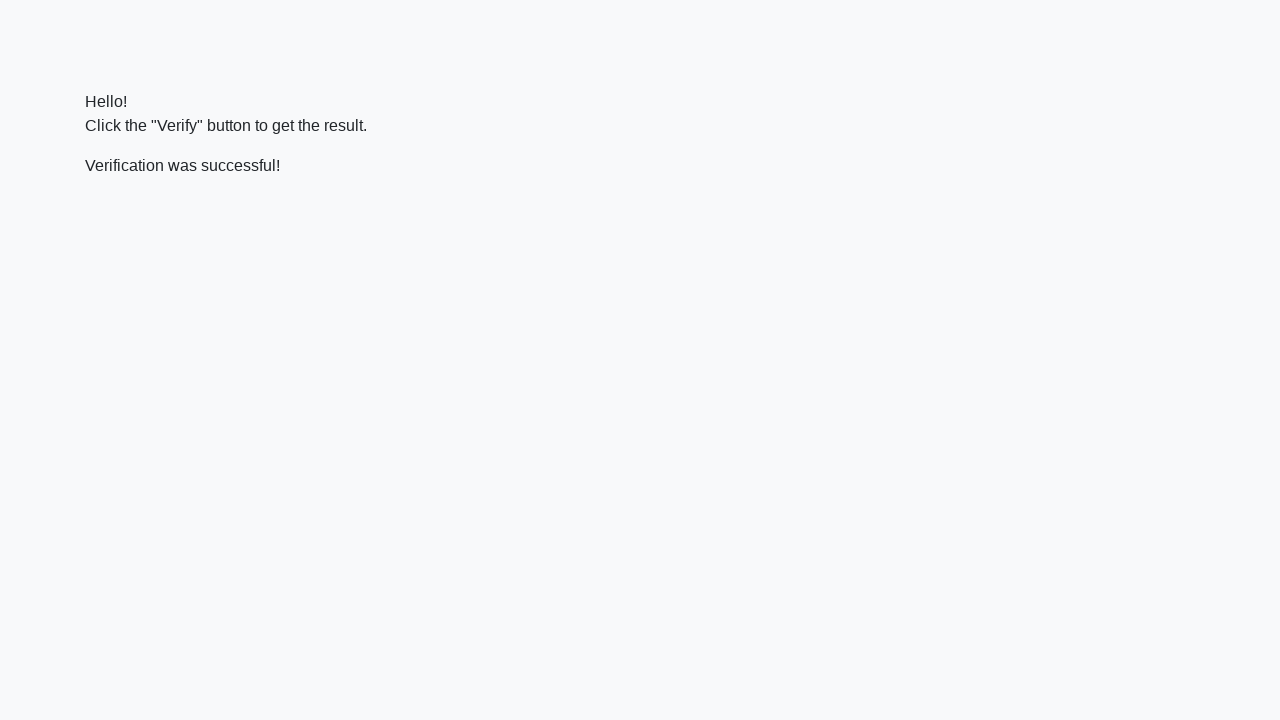

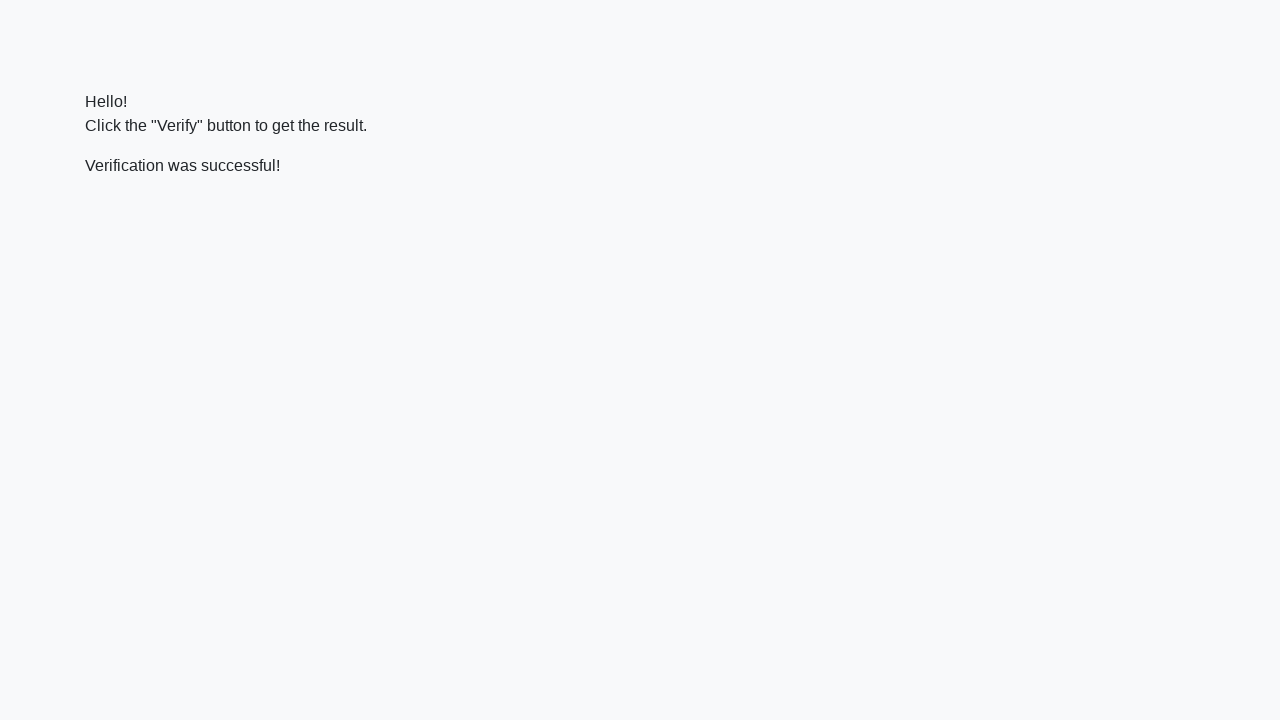